Tests dynamic loading by clicking start button and verifying that "Hello World!" text appears

Starting URL: http://the-internet.herokuapp.com/dynamic_loading/2

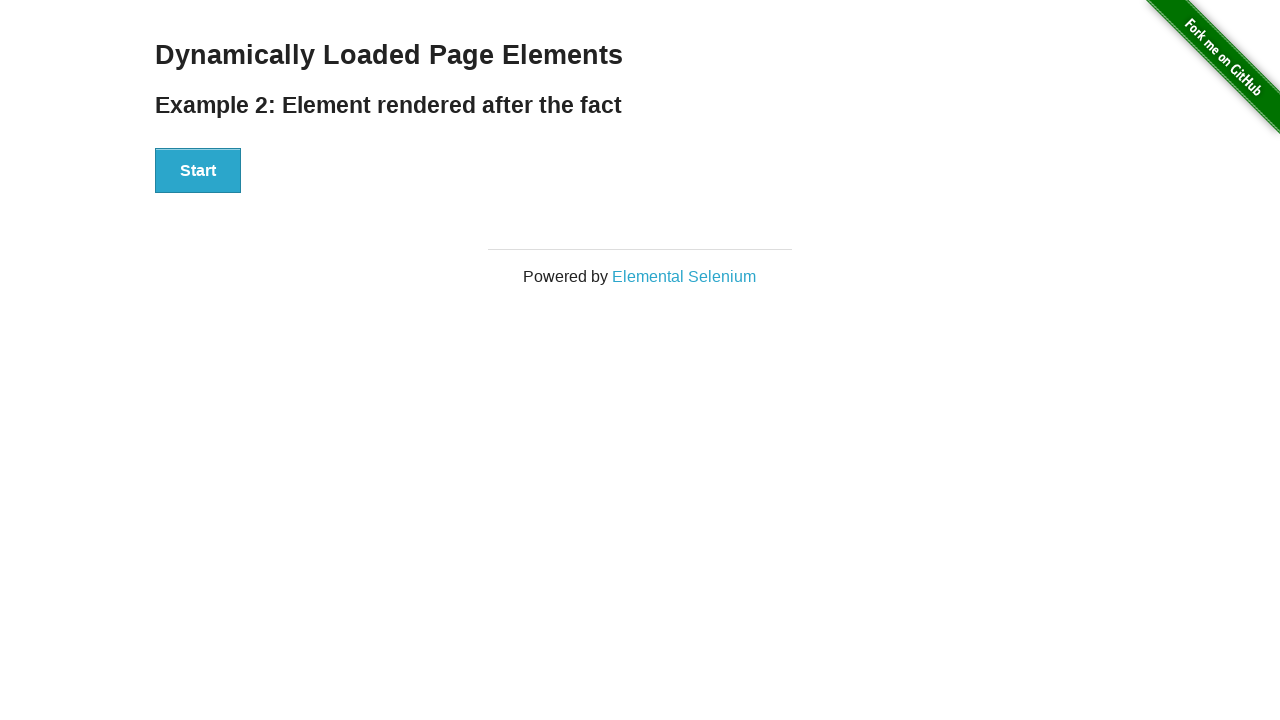

Navigated to dynamic loading test page
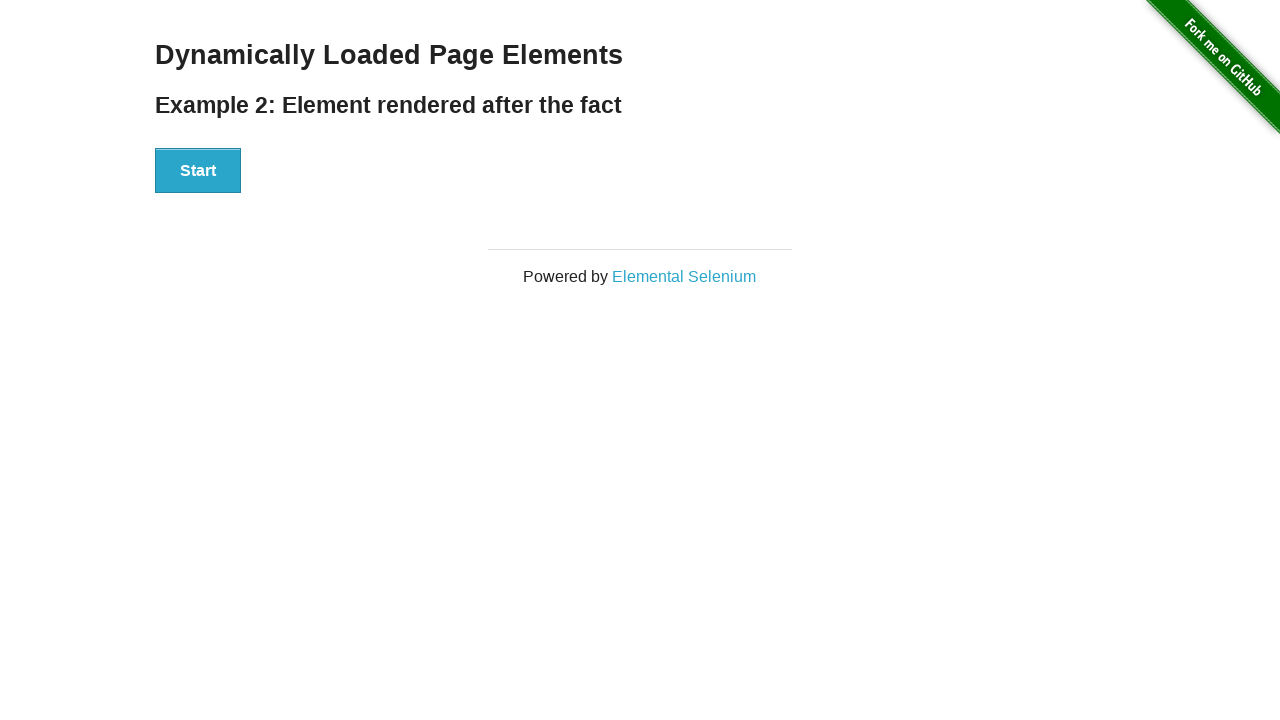

Clicked start button to trigger dynamic loading at (198, 171) on xpath=//div[@id='start']/button
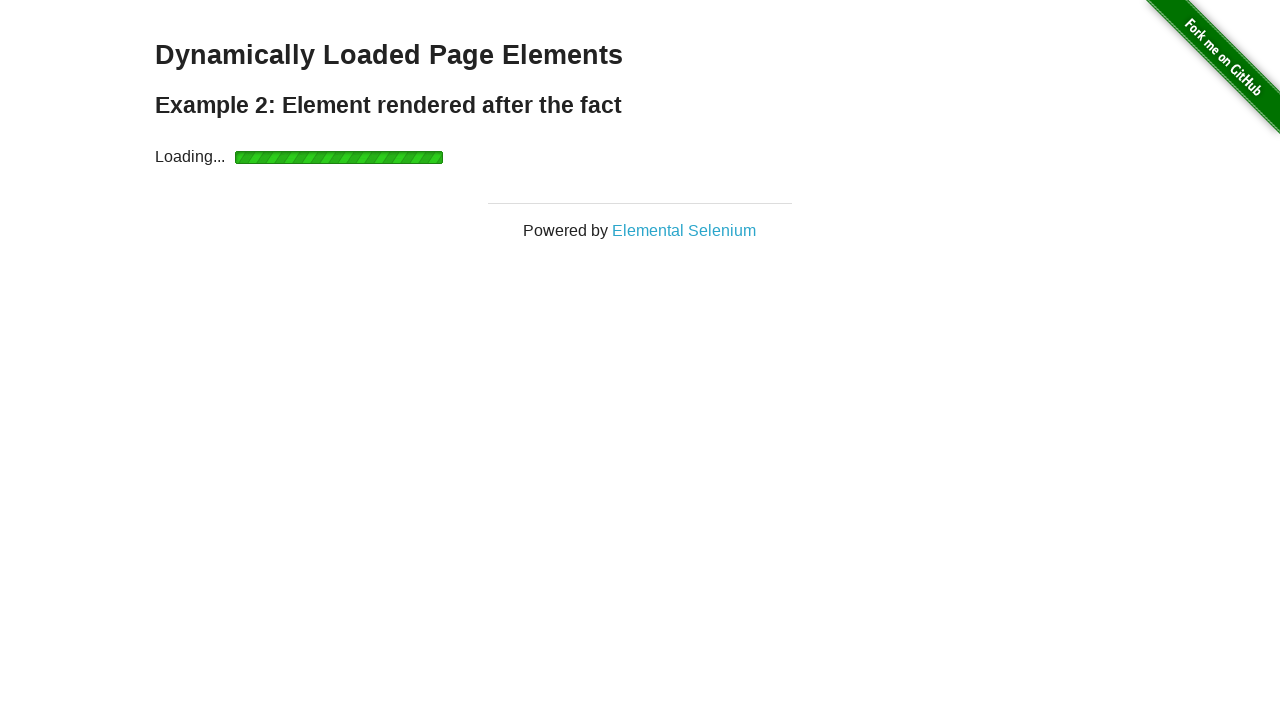

Verified that 'Hello World!' text appeared after dynamic loading
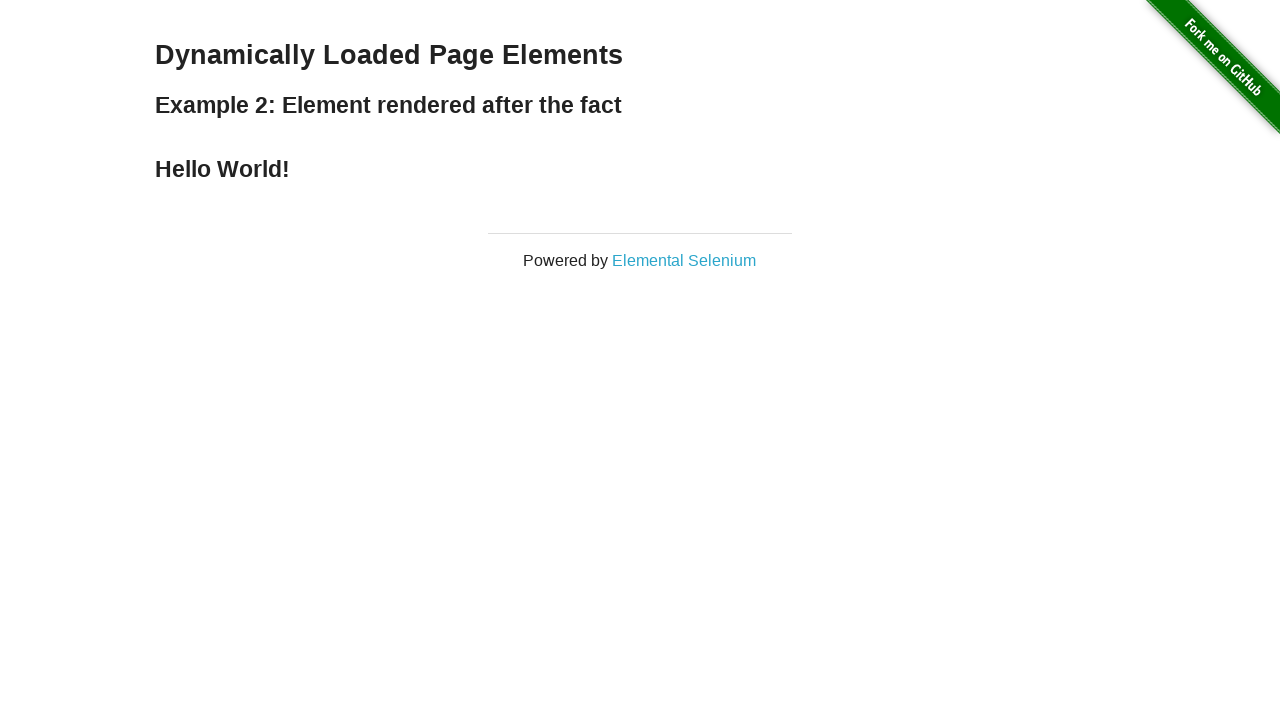

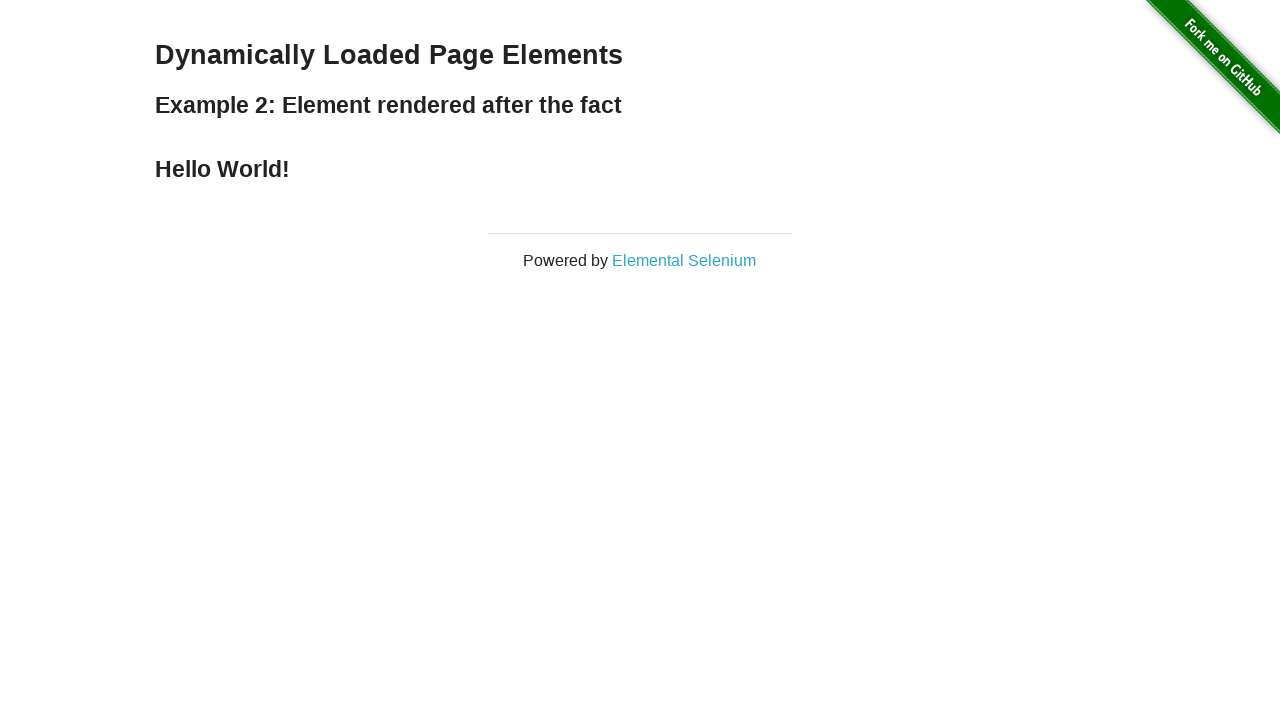